Tests JavaScript Prompt dialog by clicking the prompt button, entering "Abdullah" into the prompt, accepting it, and verifying the result contains the entered text

Starting URL: https://the-internet.herokuapp.com/javascript_alerts

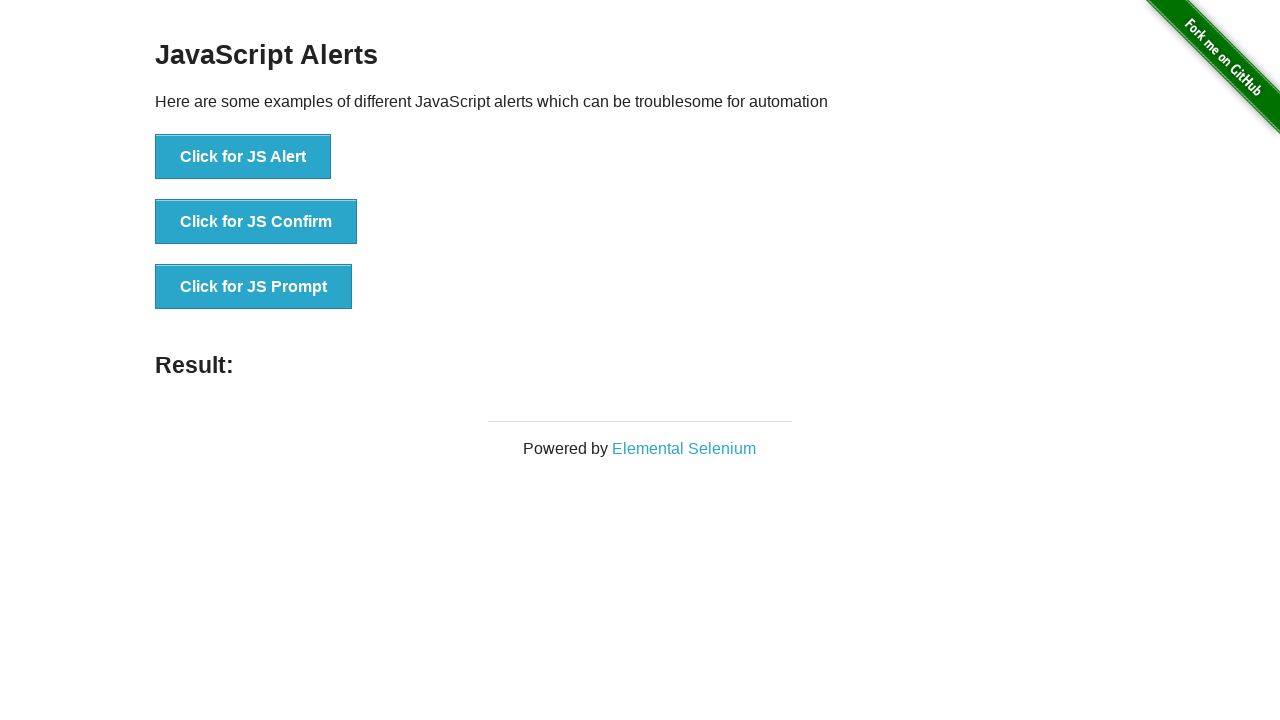

Set up dialog handler to accept prompt with 'Abdullah'
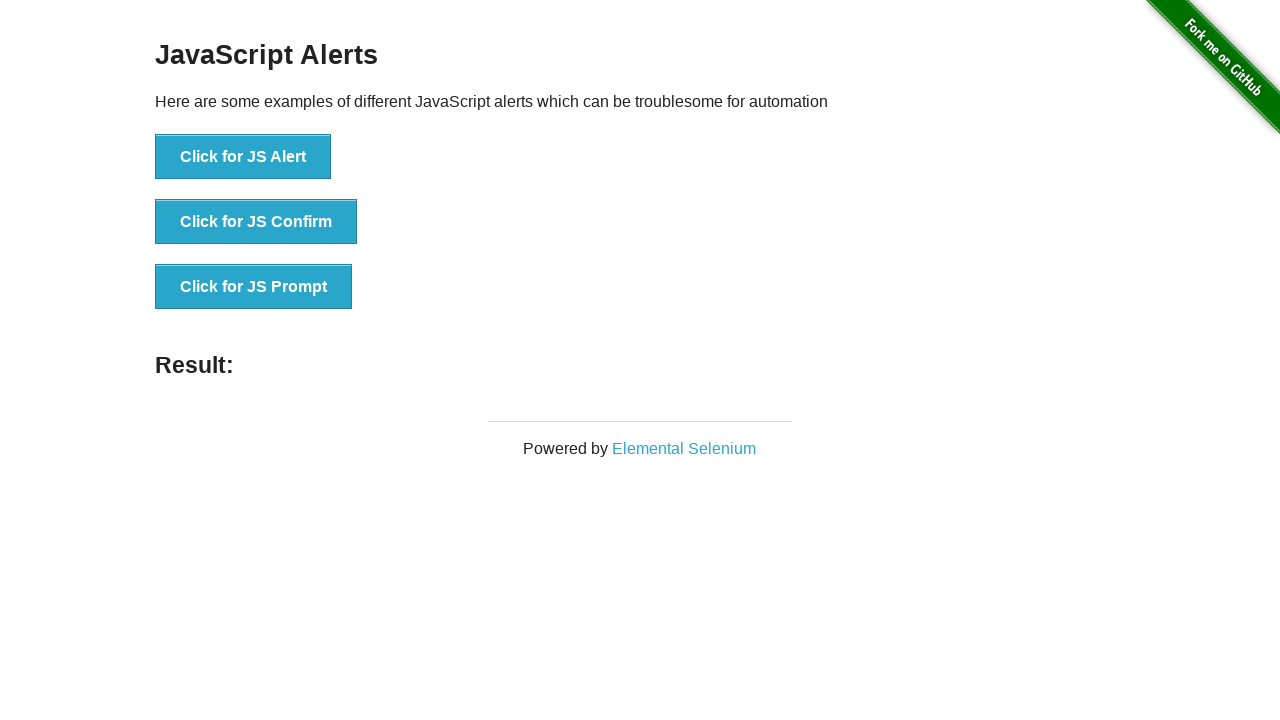

Clicked the JavaScript Prompt button at (254, 287) on xpath=//*[text()='Click for JS Prompt']
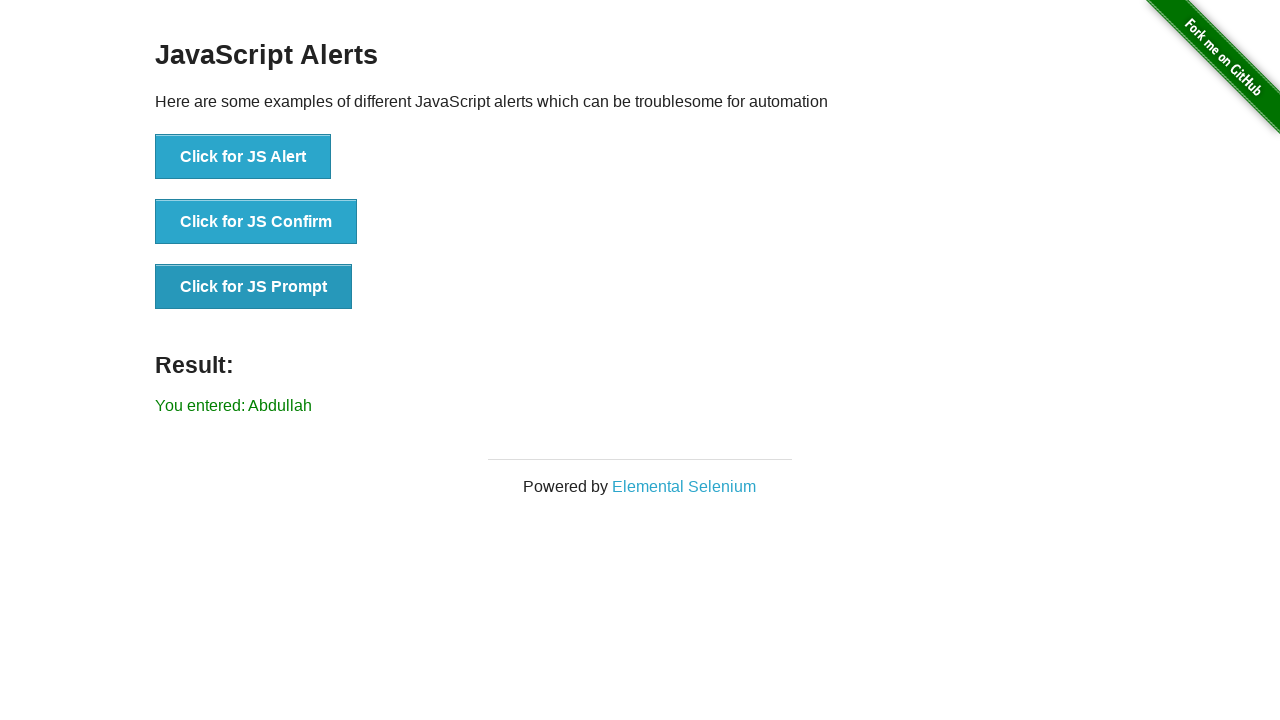

Result element loaded after prompt was handled
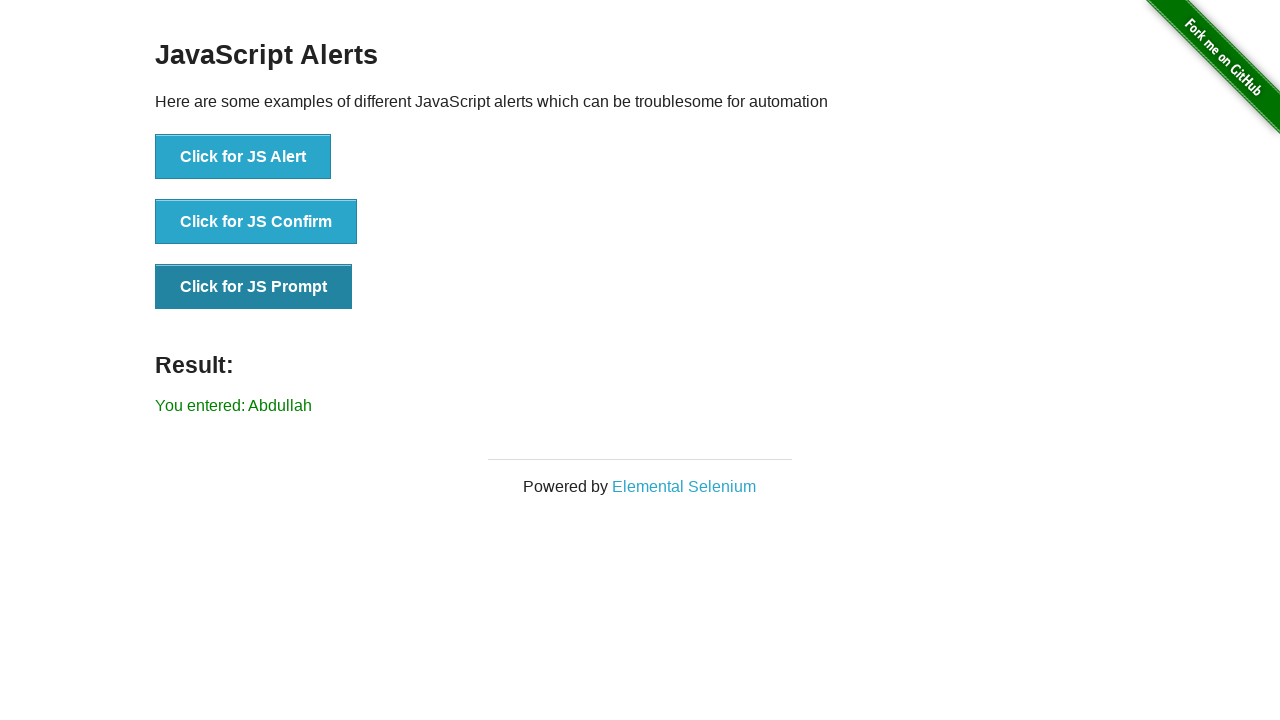

Retrieved result text from page
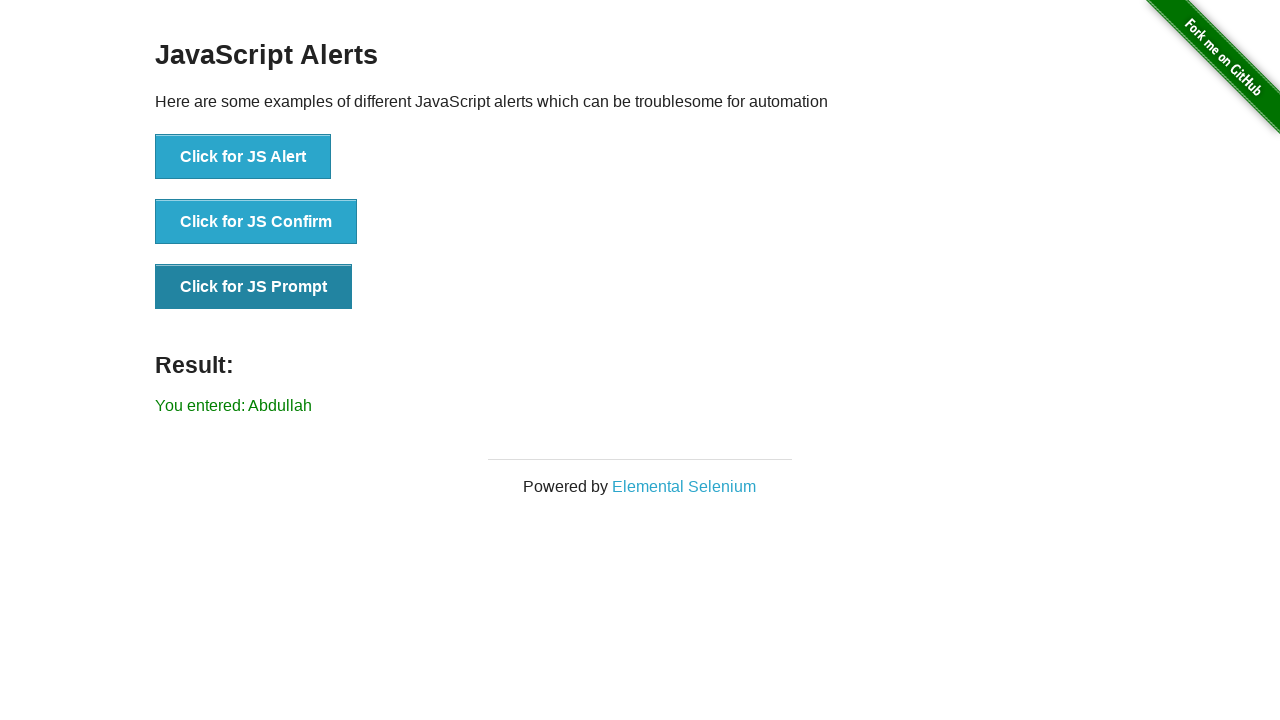

Verified that 'Abdullah' is present in the result text
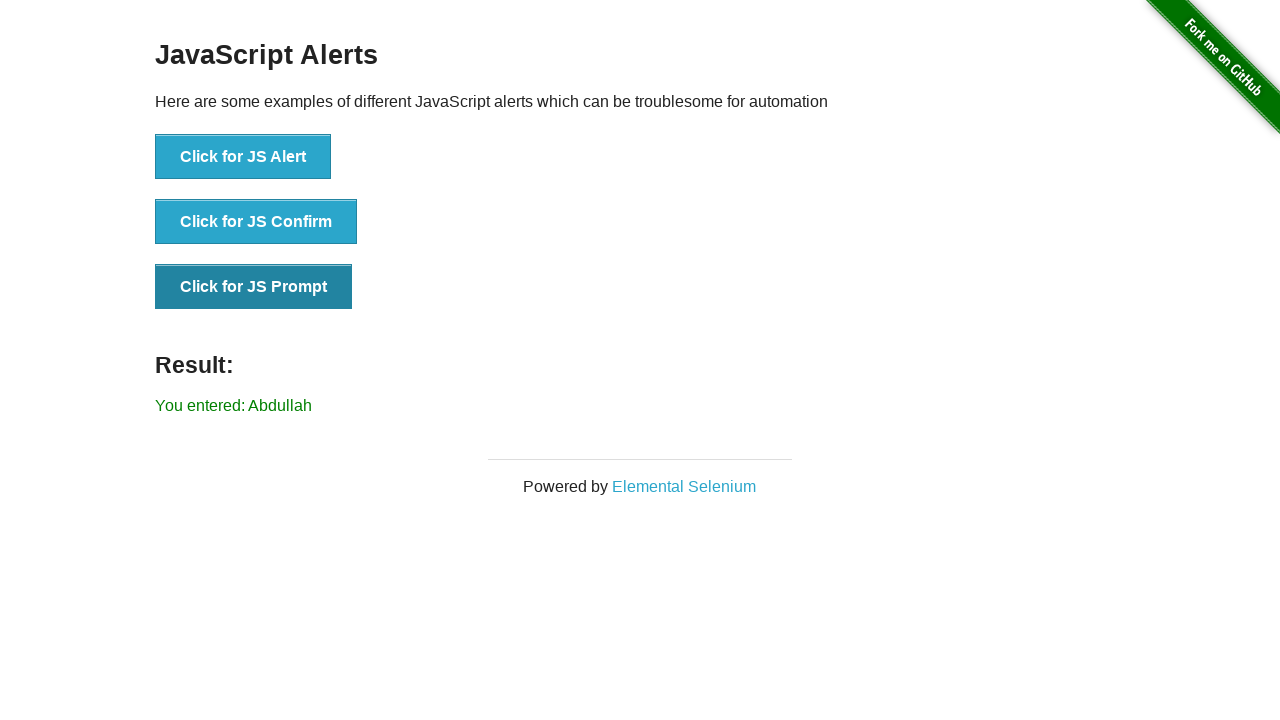

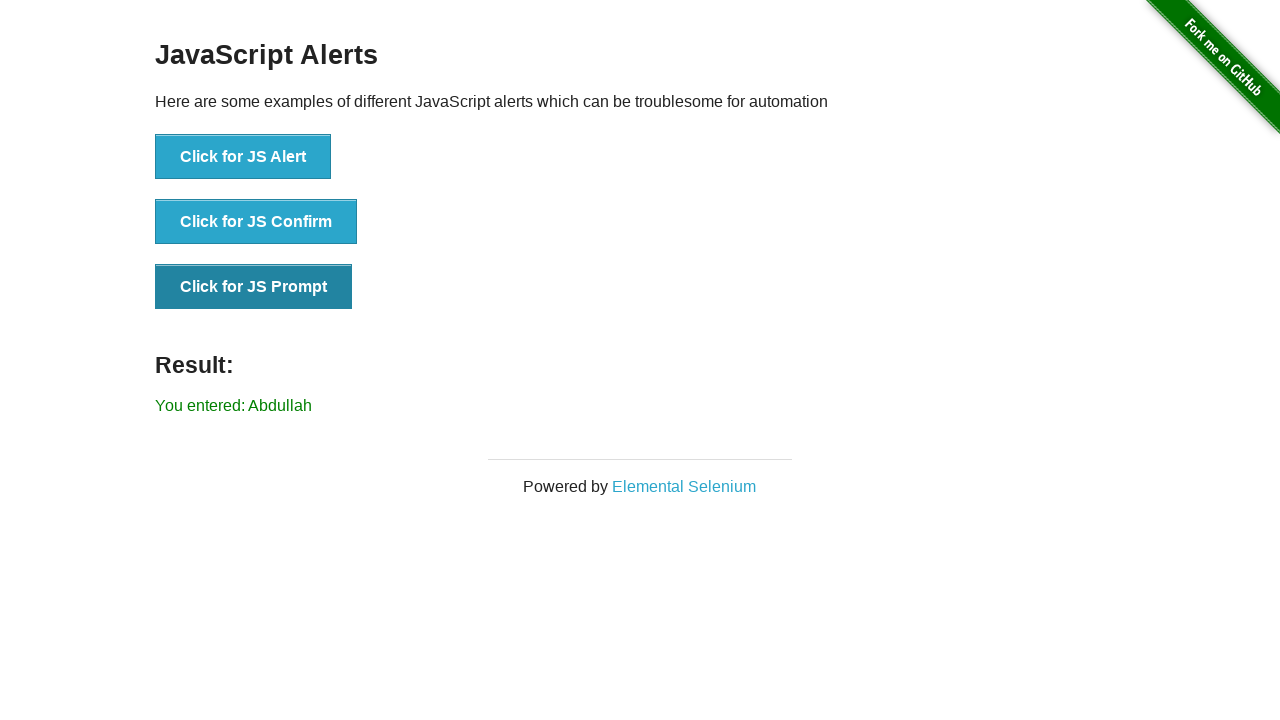